Tests checkbox functionality by finding all checkboxes on an HTML forms tutorial page and clicking each unchecked checkbox to select it

Starting URL: http://www.echoecho.com/htmlforms09.htm

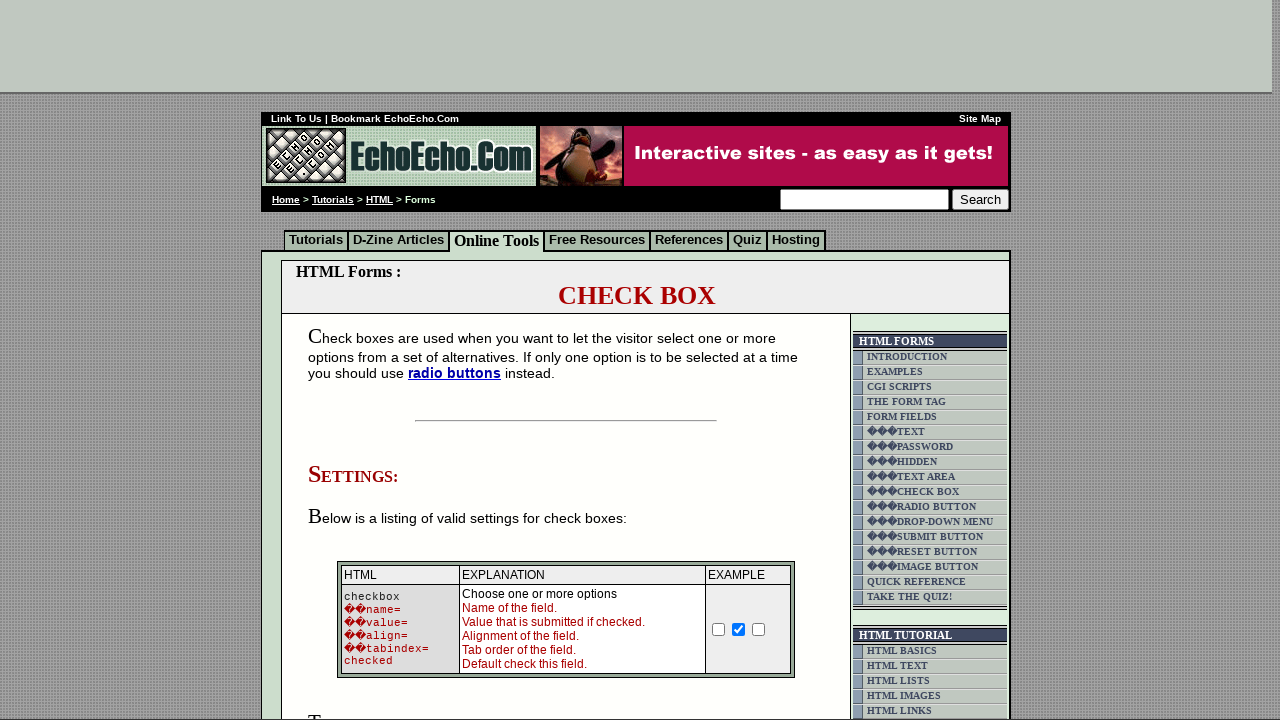

Waited for page to load (domcontentloaded)
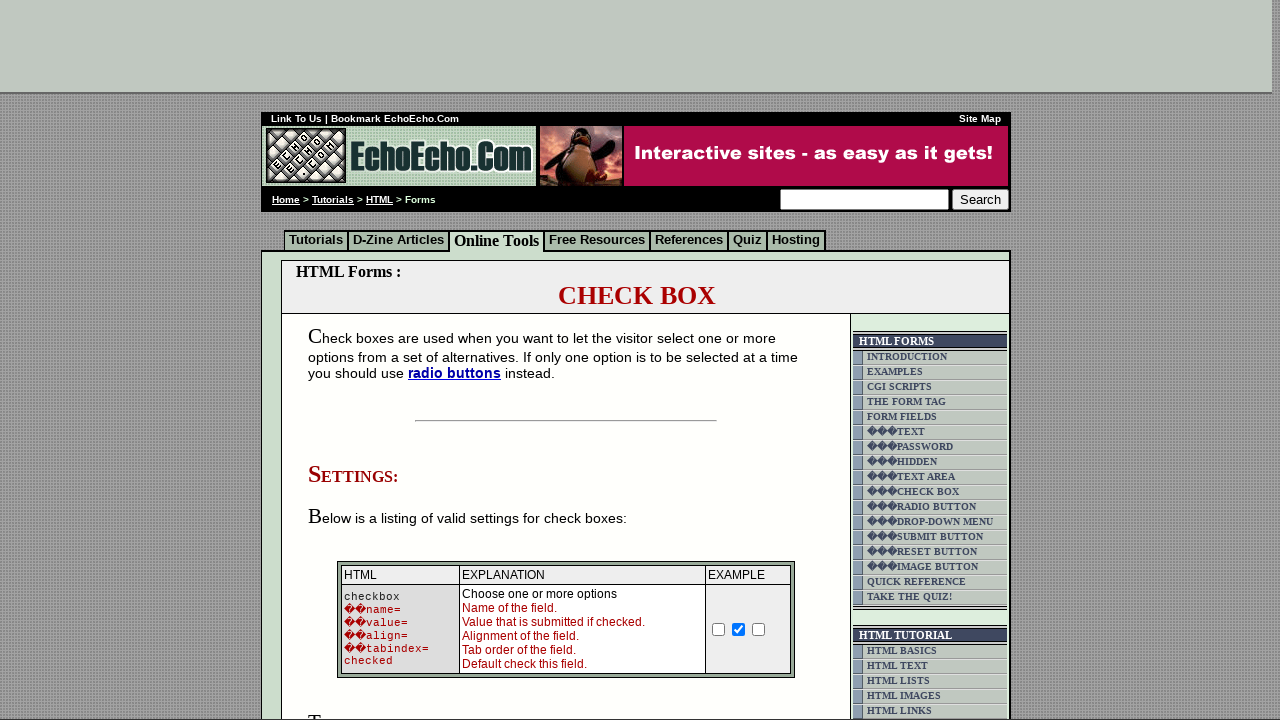

Found all checkboxes on the HTML forms tutorial page
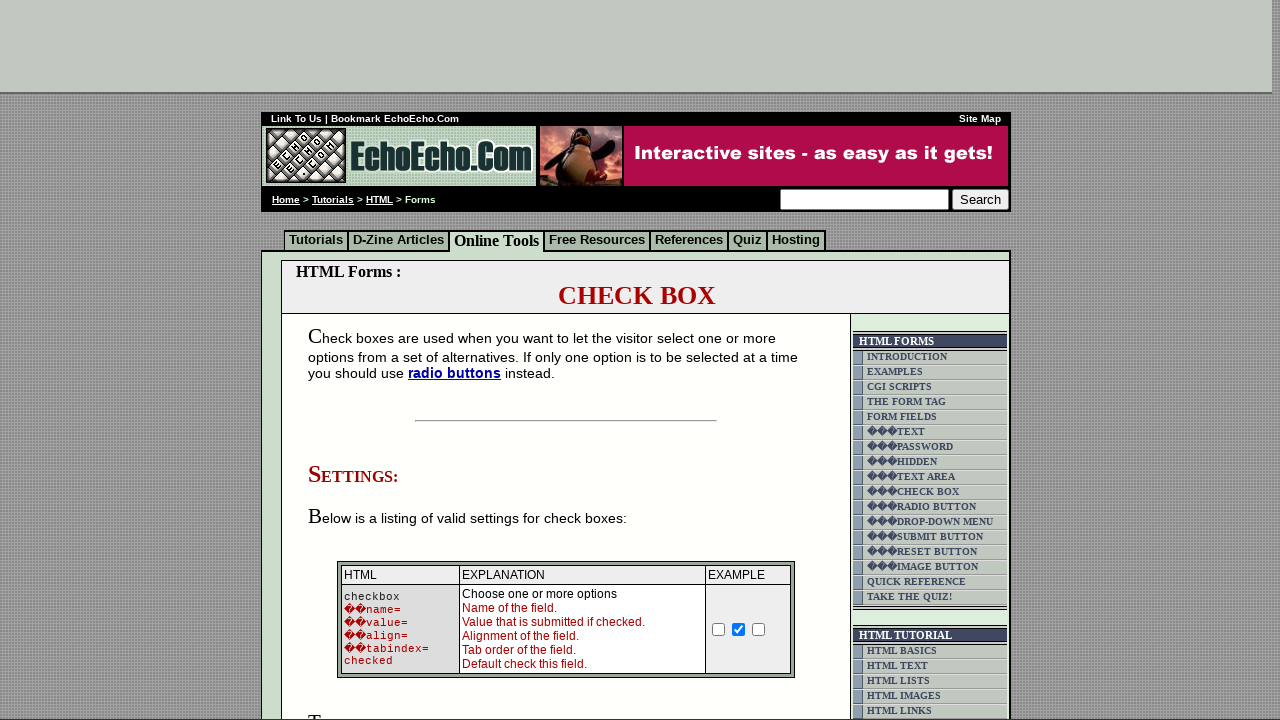

Clicked an unchecked checkbox to select it at (354, 360) on td.table5 input[type='checkbox'] >> nth=0
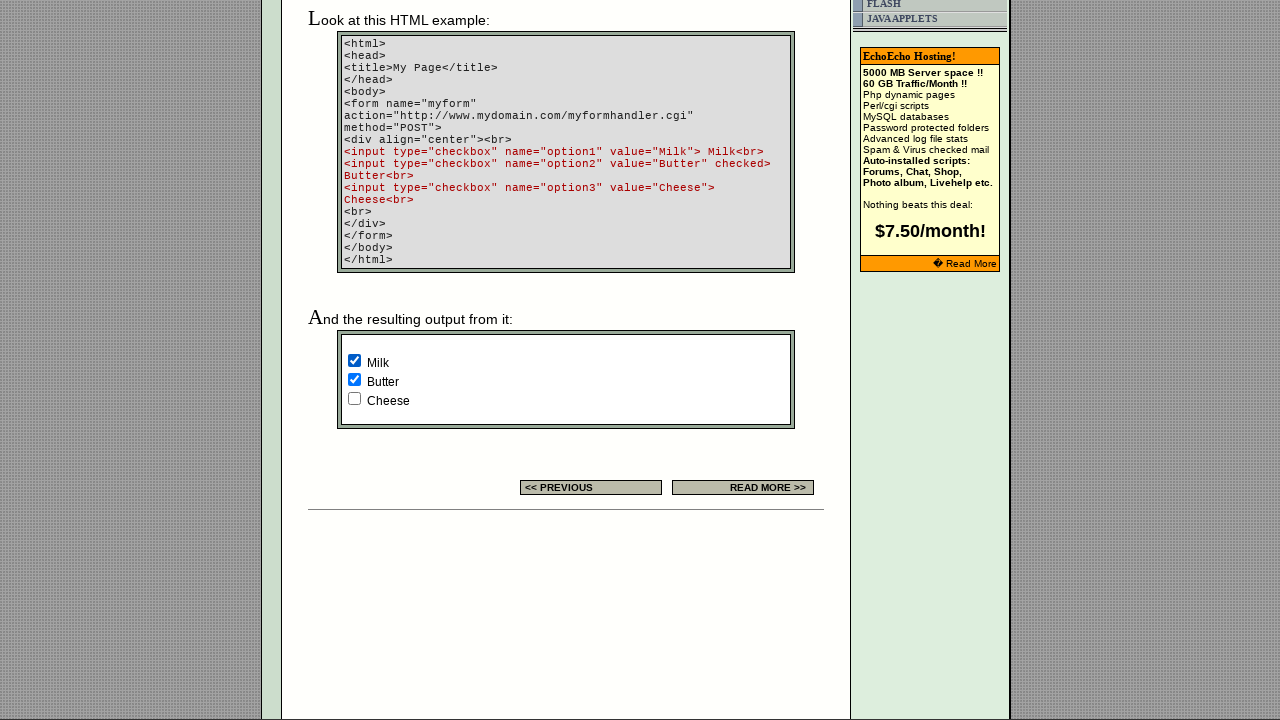

Clicked an unchecked checkbox to select it at (354, 398) on td.table5 input[type='checkbox'] >> nth=2
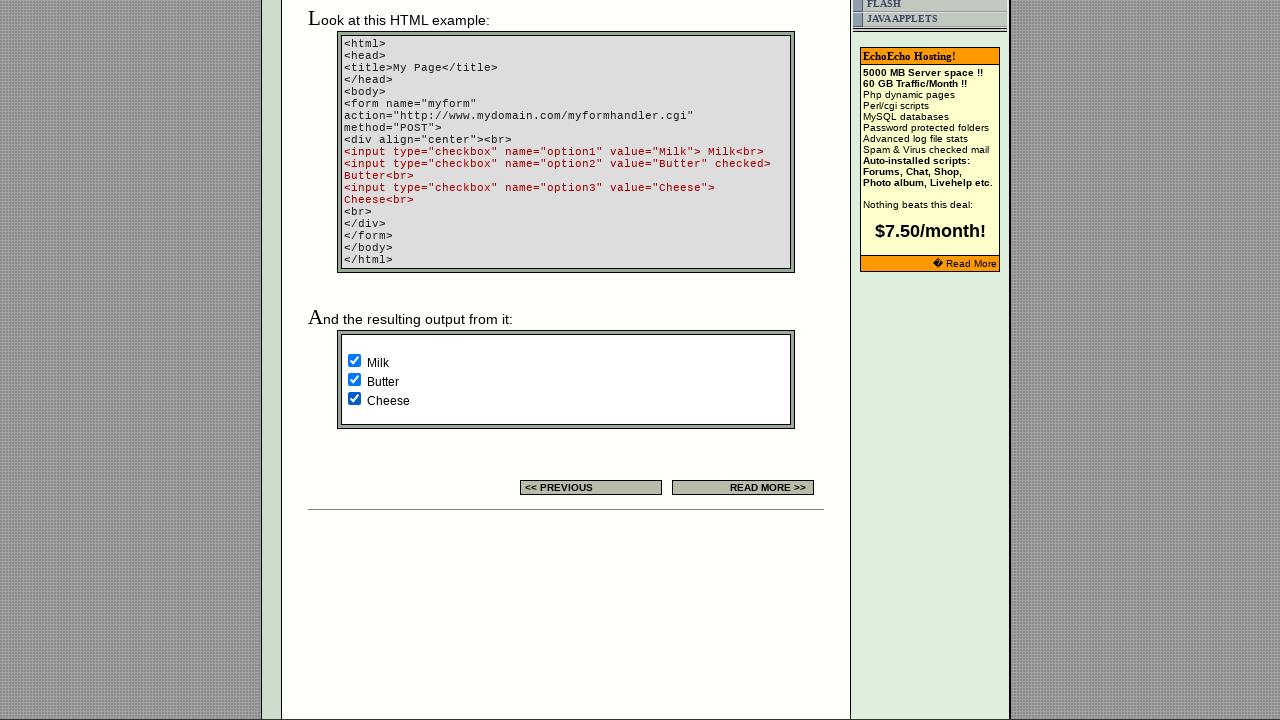

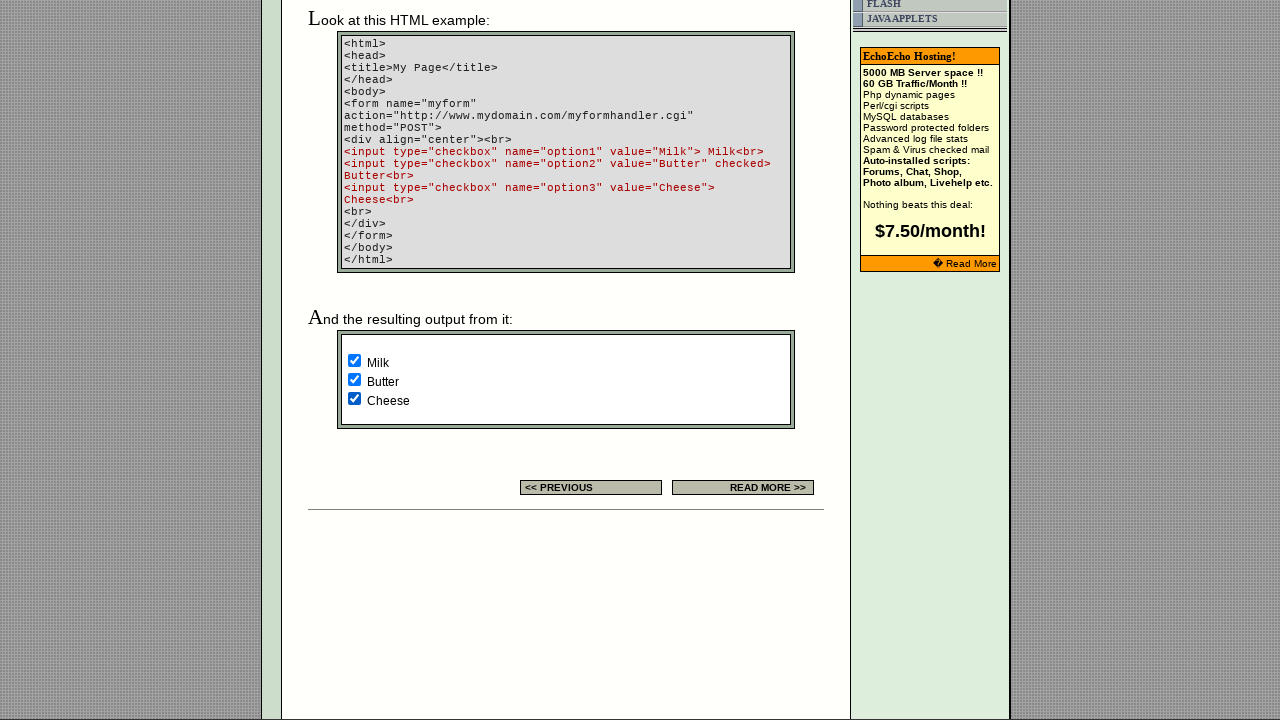